Clicks the Make Appointment button and verifies it navigates to the login page

Starting URL: https://katalon-demo-cura.herokuapp.com/

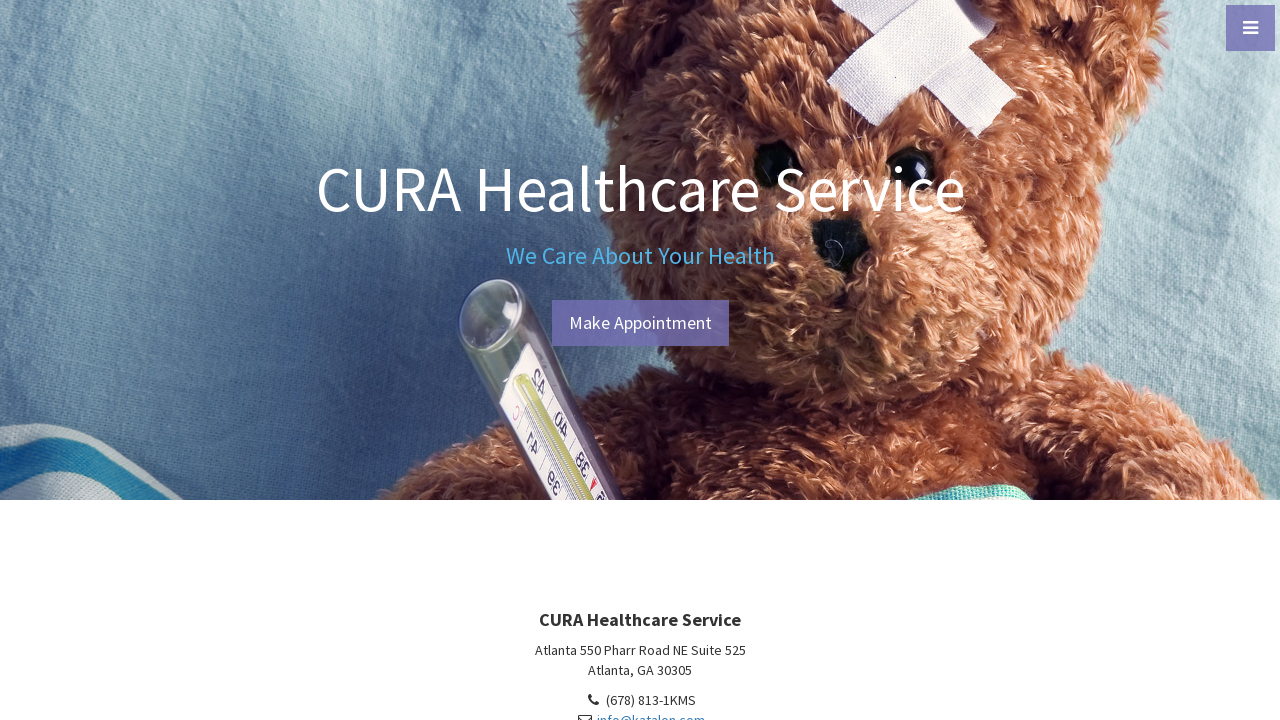

Clicked the Make Appointment button at (640, 323) on #btn-make-appointment
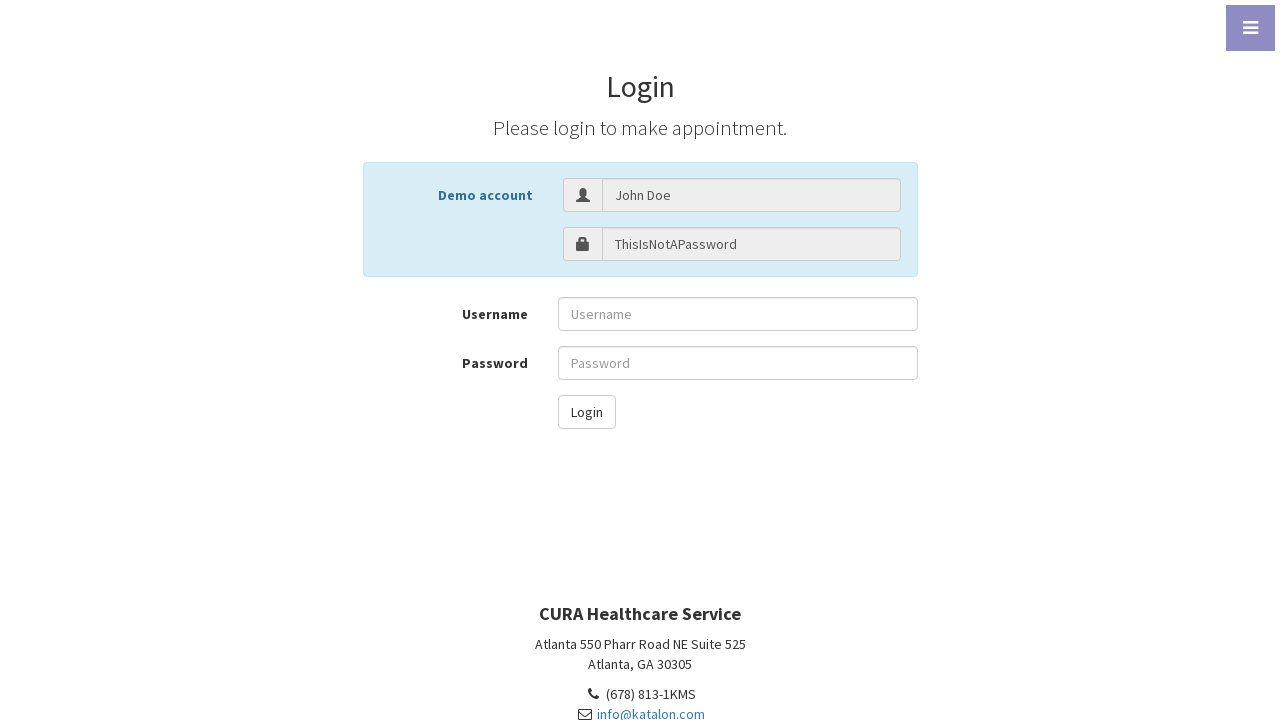

Navigated to login page at https://katalon-demo-cura.herokuapp.com/profile.php#login
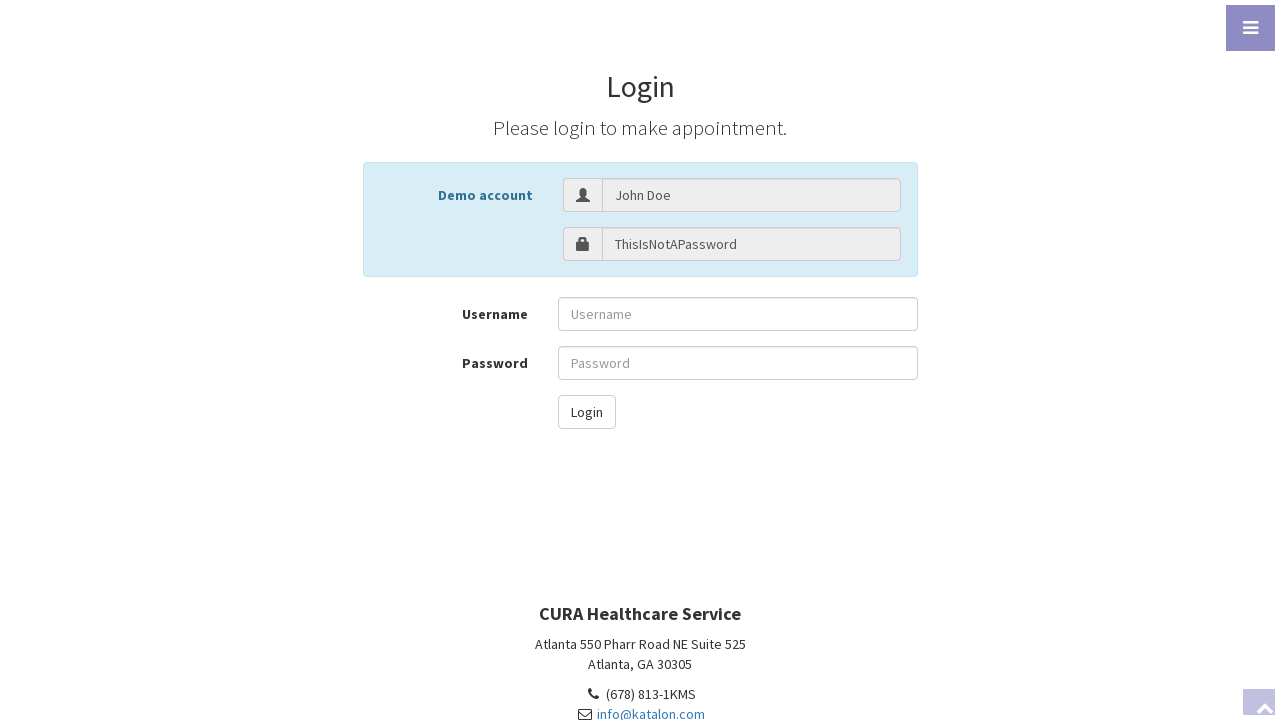

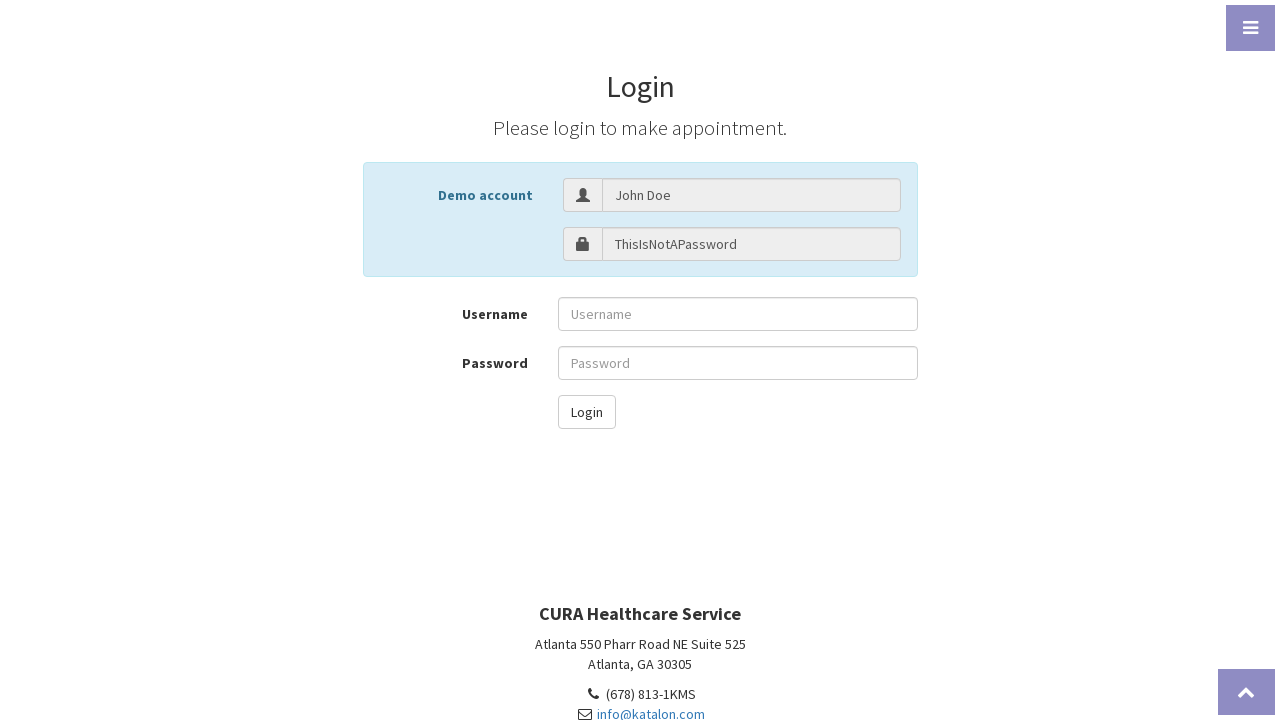